Solves a math problem by getting a value from an element's attribute, calculating a mathematical function, and submitting the answer along with checkbox and radio button selections

Starting URL: http://suninjuly.github.io/get_attribute.html

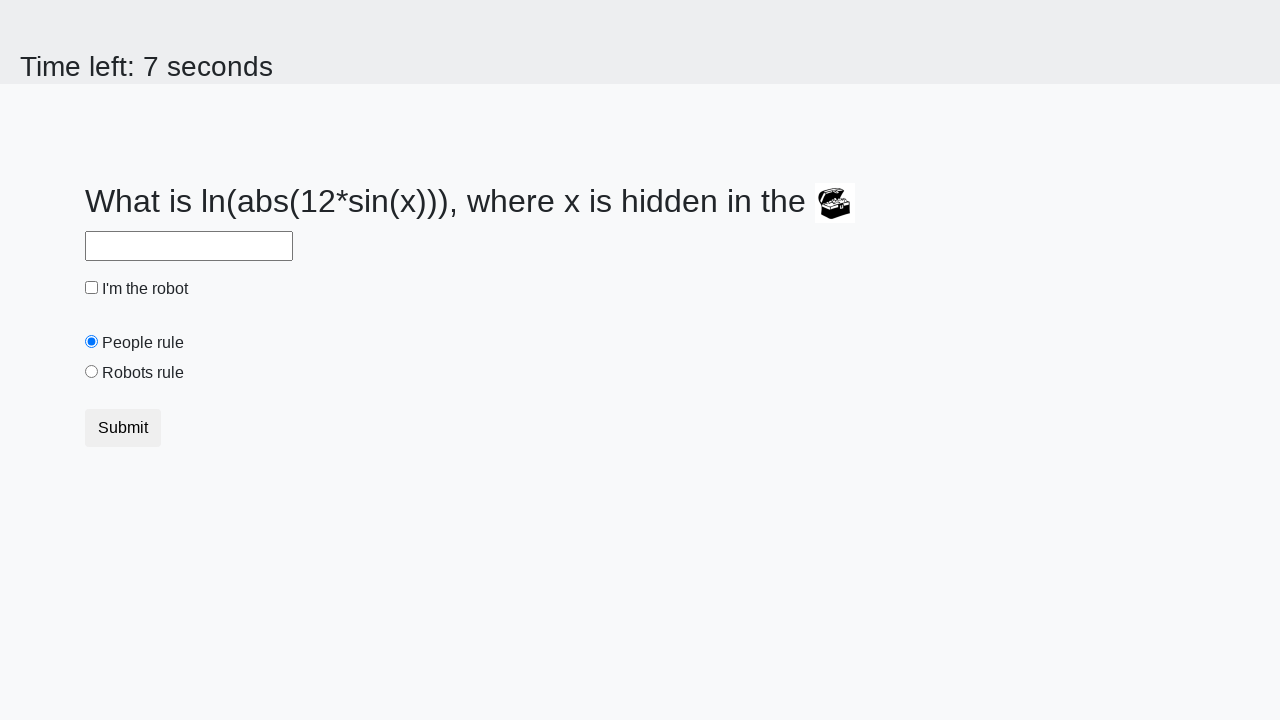

Retrieved valuex attribute from treasure element
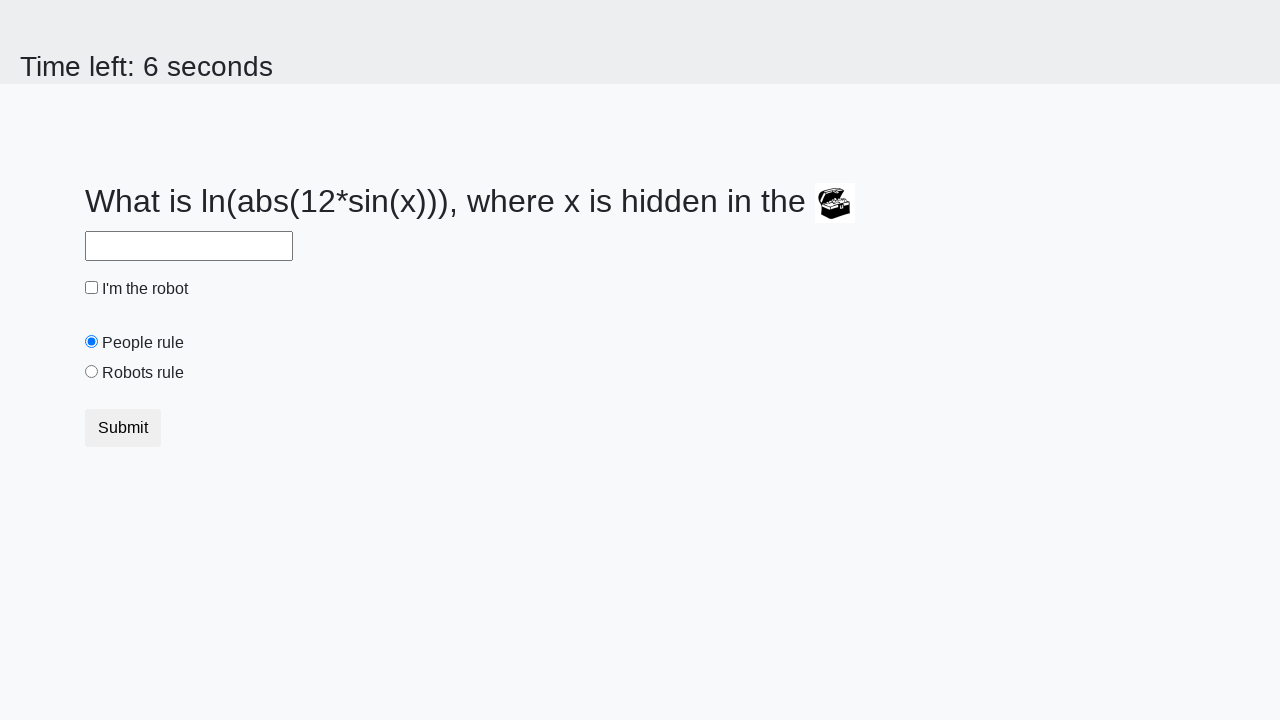

Calculated mathematical function result using valuex
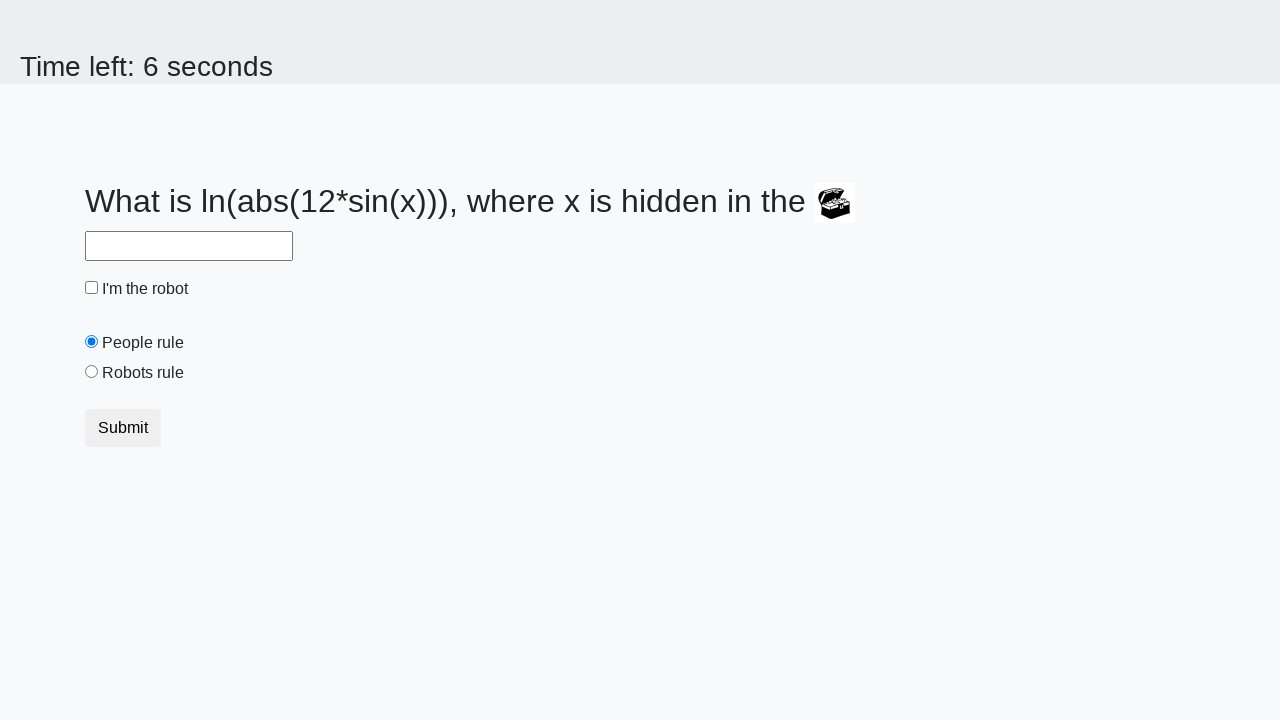

Filled answer field with calculated result on #answer
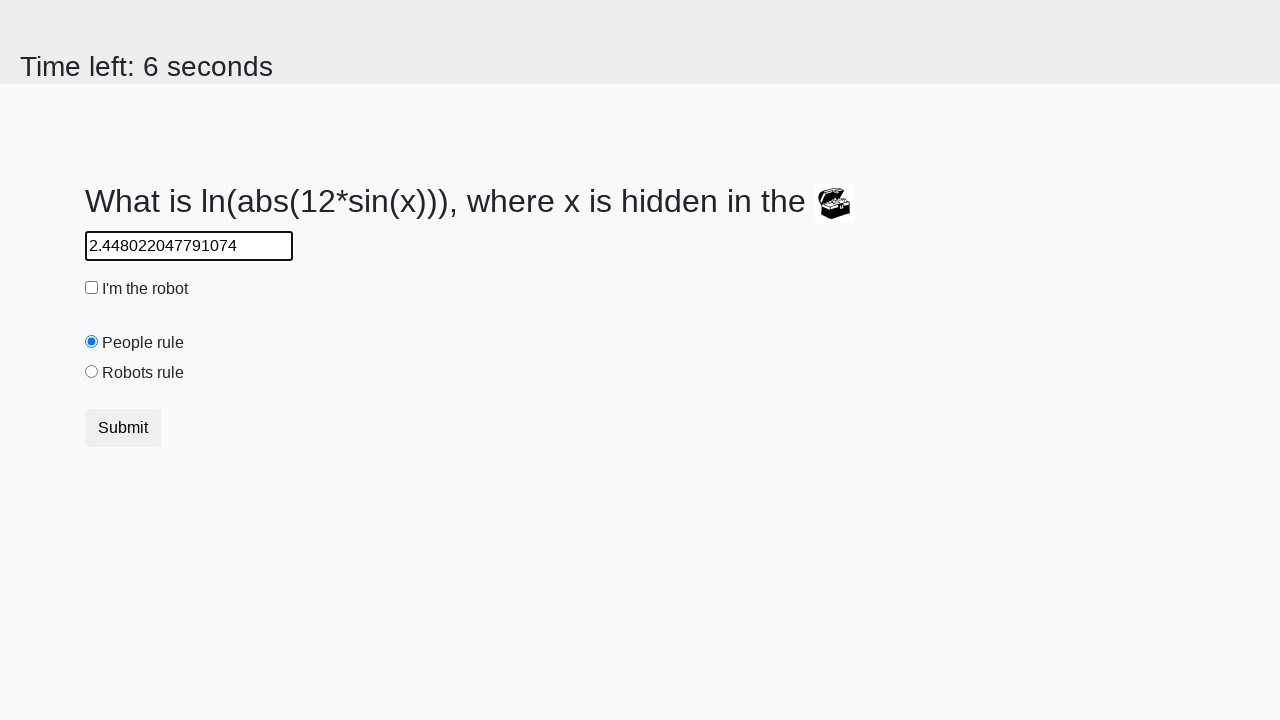

Clicked robot confirmation checkbox at (92, 288) on #robotCheckbox
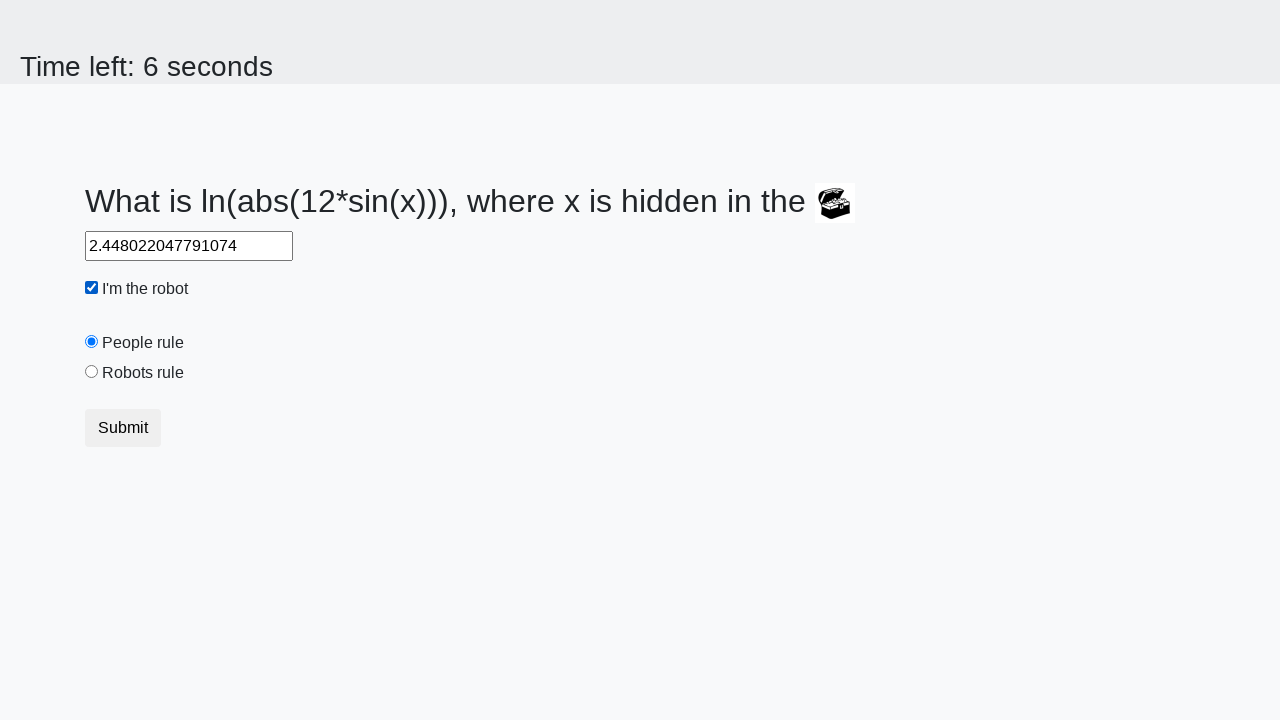

Selected 'Robots rule!' radio button at (92, 372) on #robotsRule
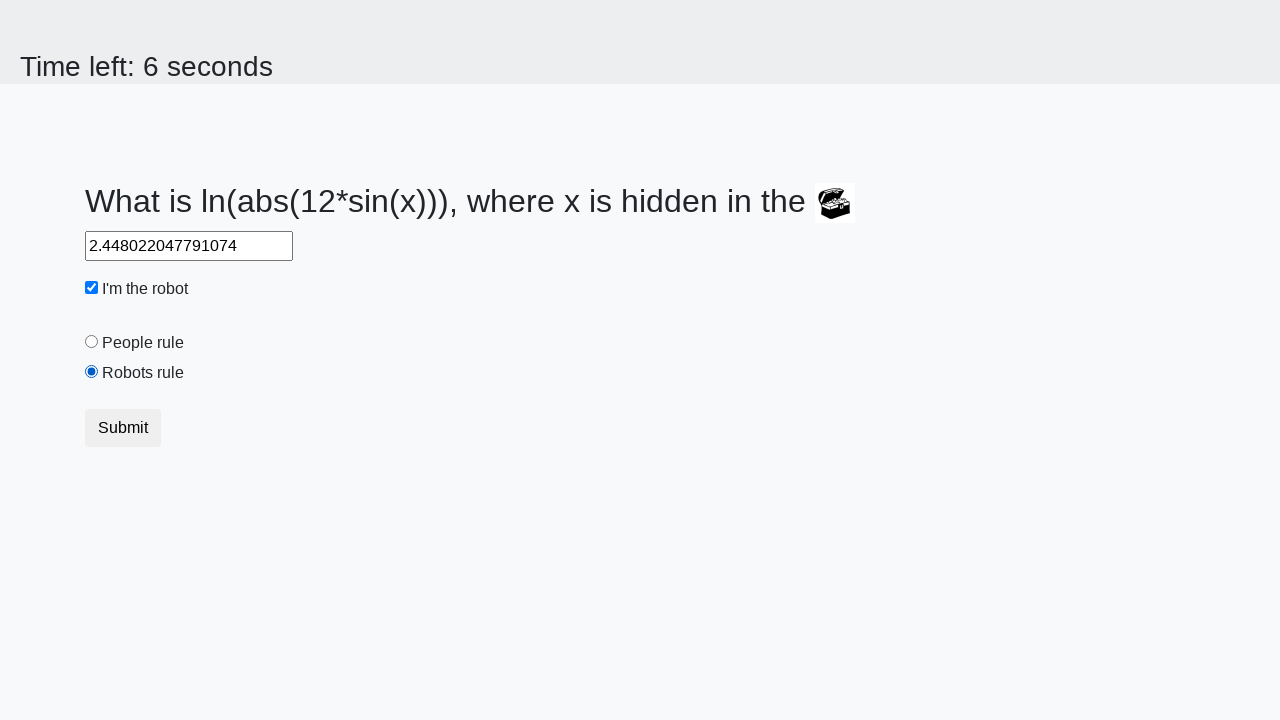

Clicked submit button to submit the form at (123, 428) on [type="submit"]
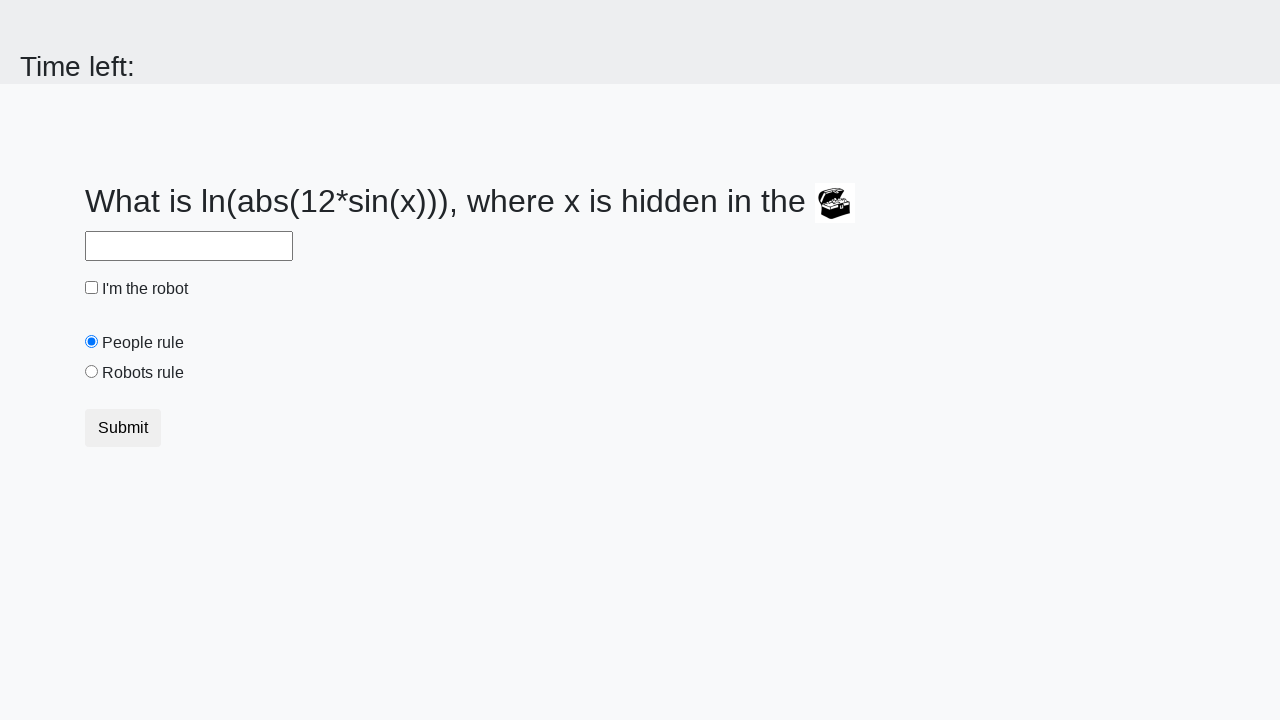

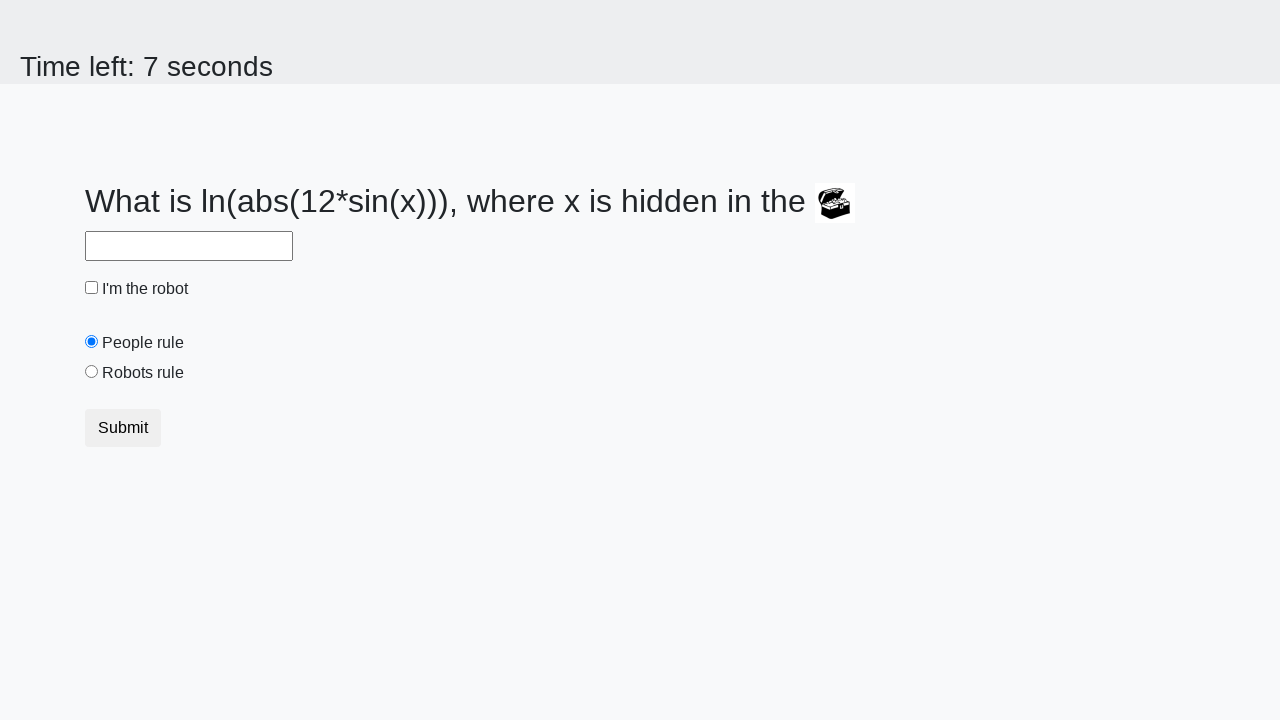